Tests HTML5 drag and drop functionality by dragging column A to column B and verifying the headers swap positions, then dragging back to verify they return to original positions

Starting URL: https://automationfc.github.io/drag-drop-html5/

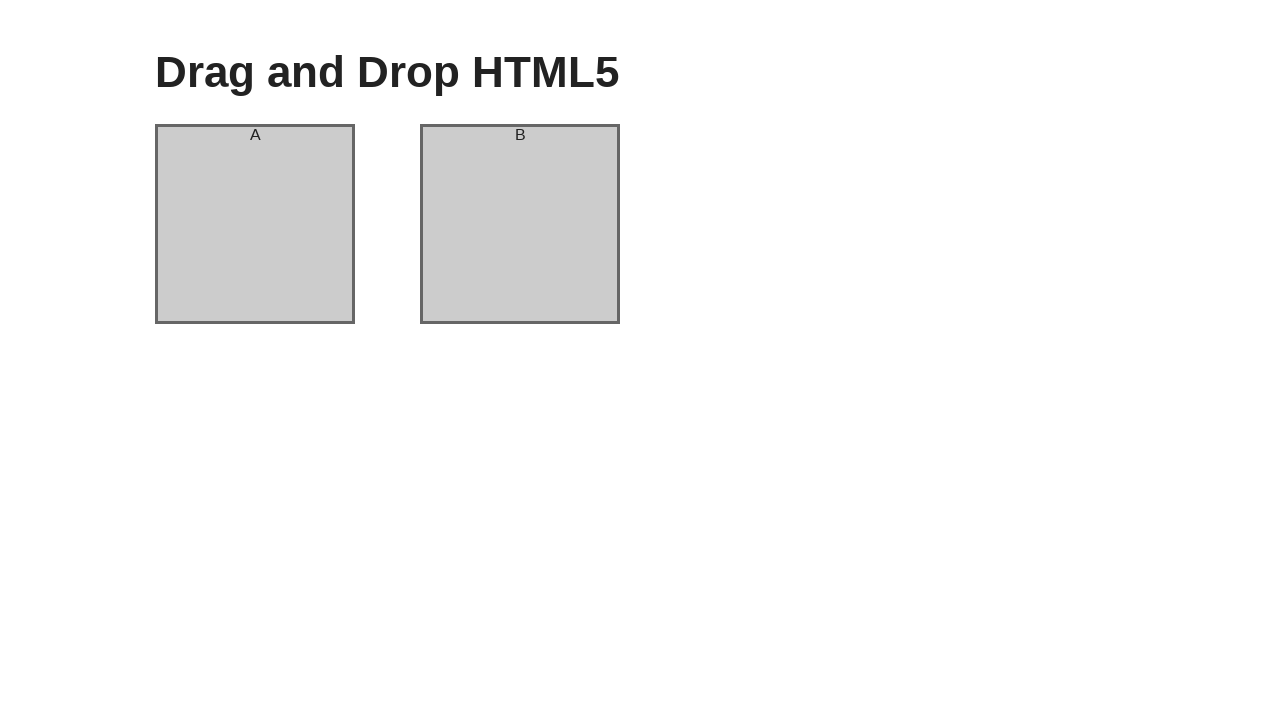

Waited for column A to be visible
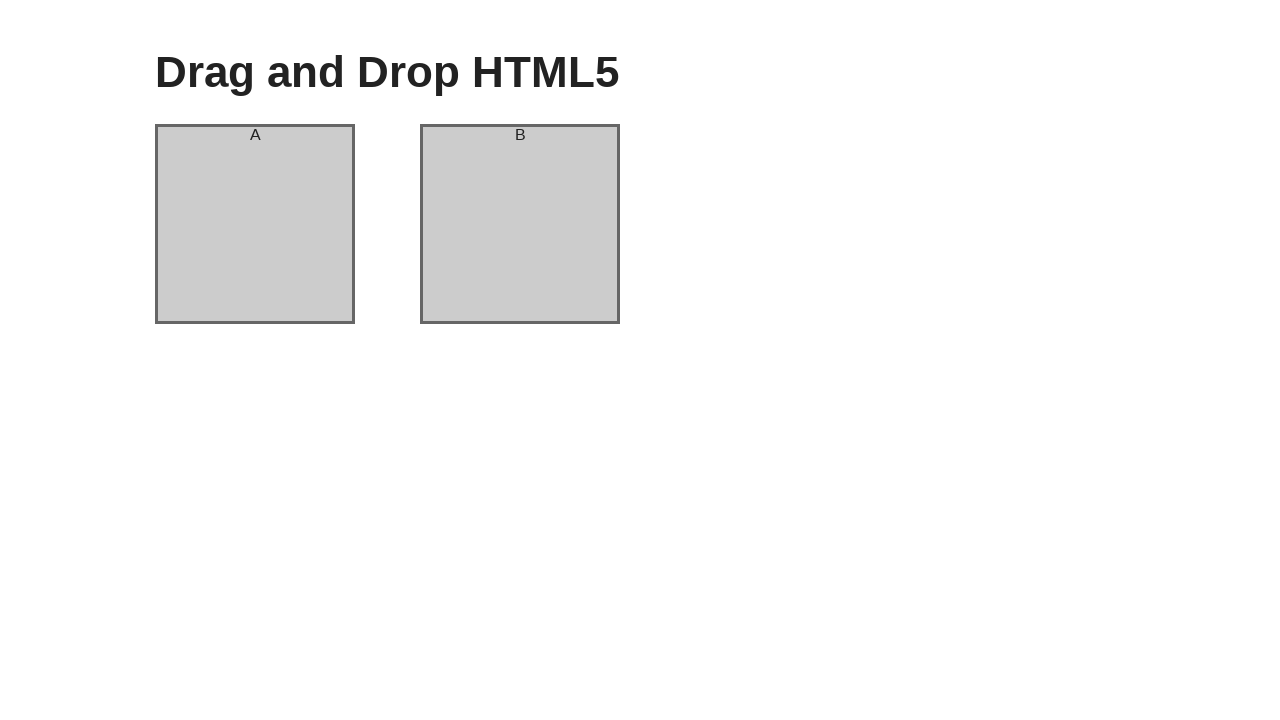

Waited for column B to be visible
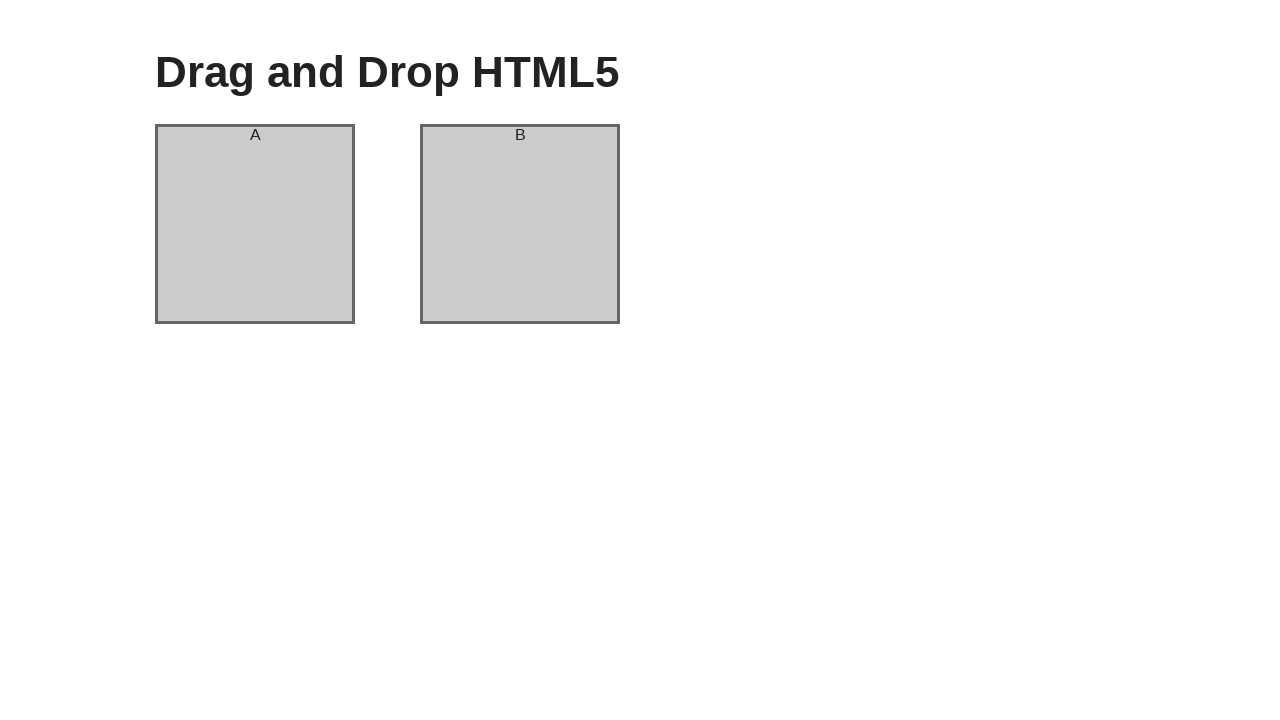

Dragged column A to column B position at (520, 224)
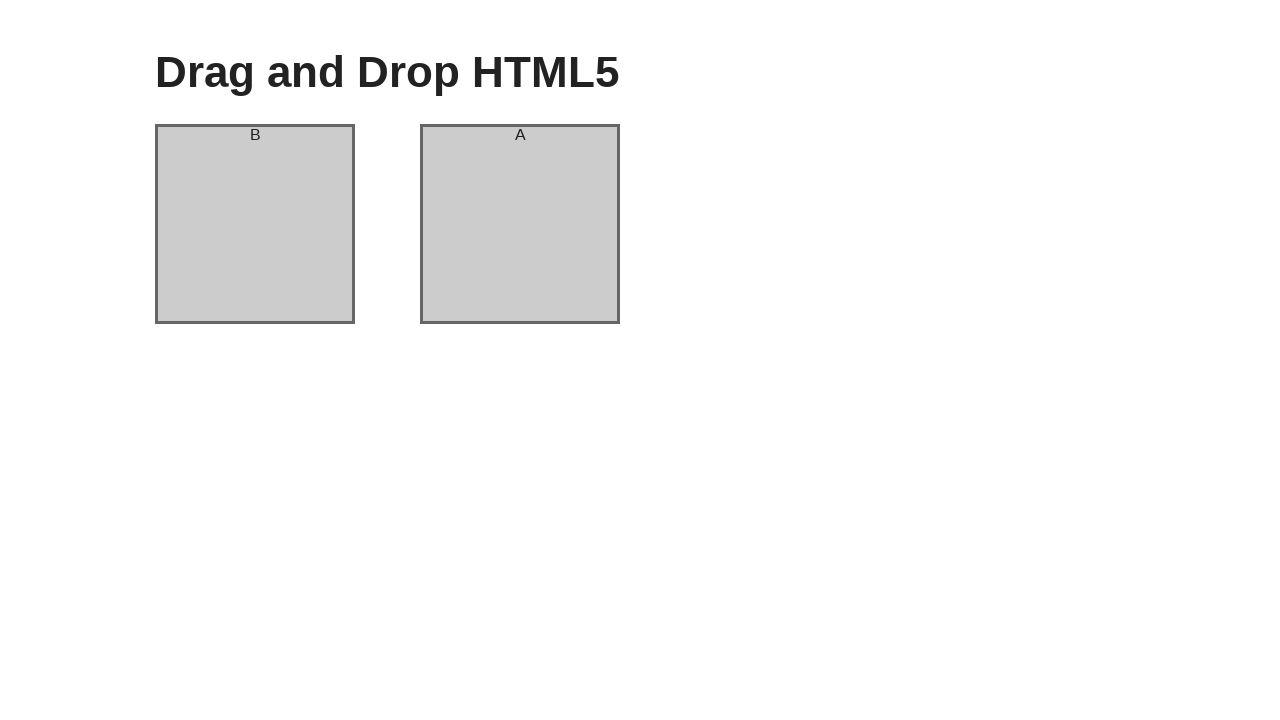

Waited 2 seconds for drag and drop animation to complete
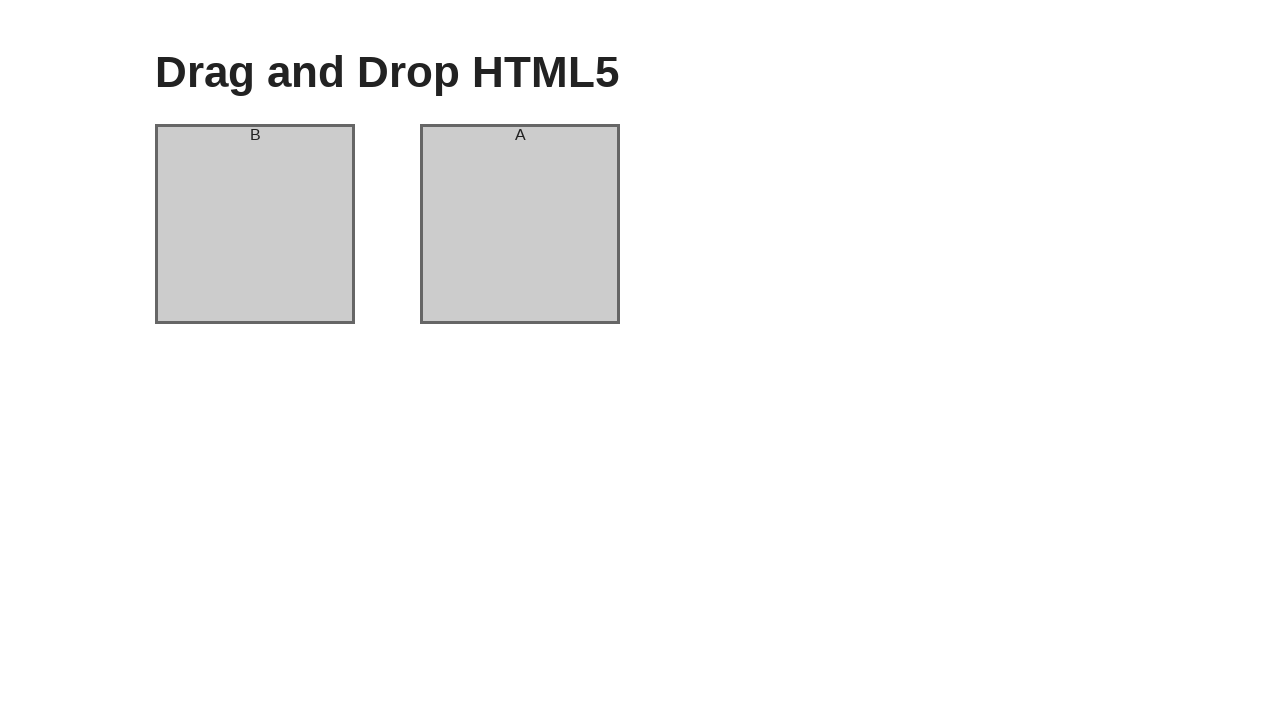

Verified that column A header now displays 'B'
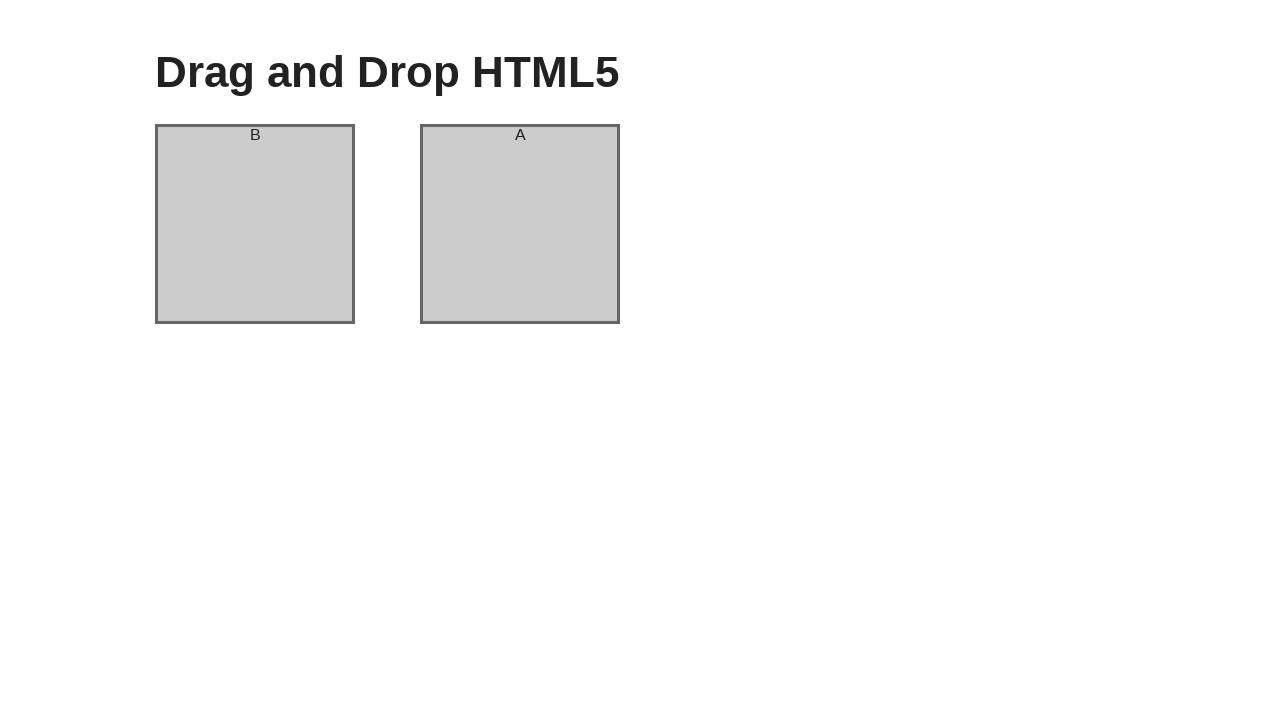

Verified that column B header now displays 'A'
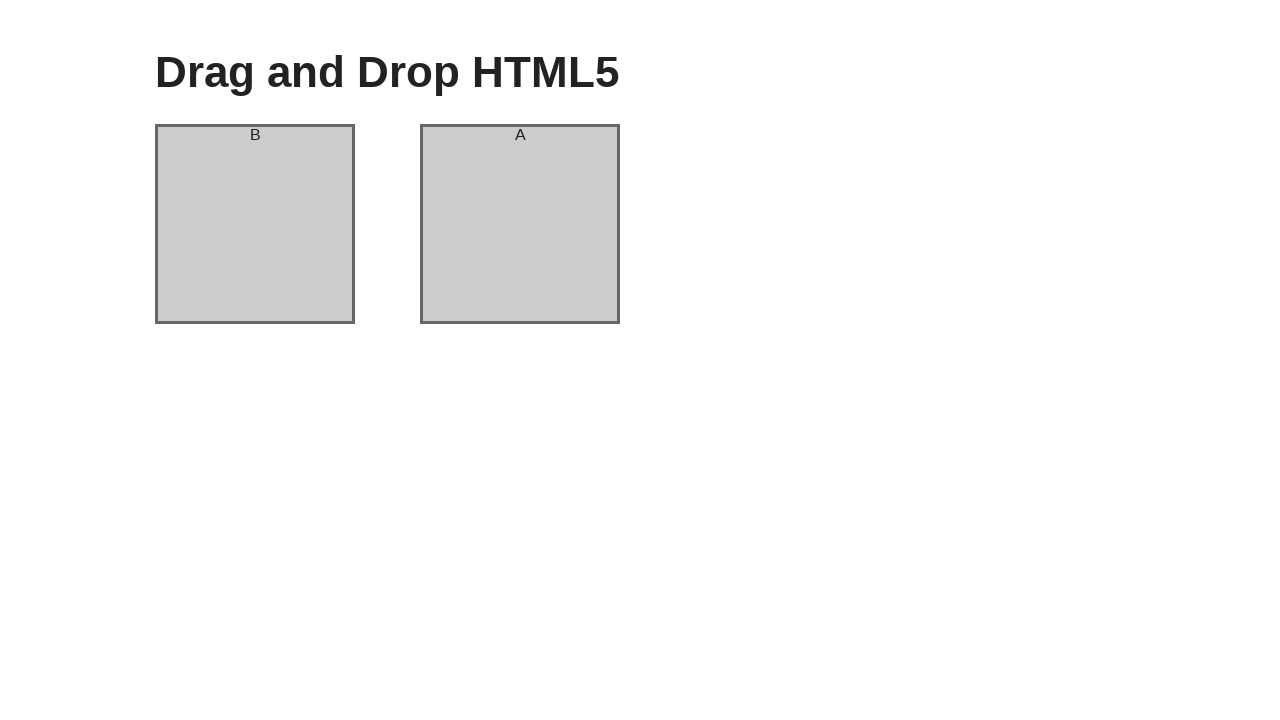

Dragged column A back to column B position to restore original order at (520, 224)
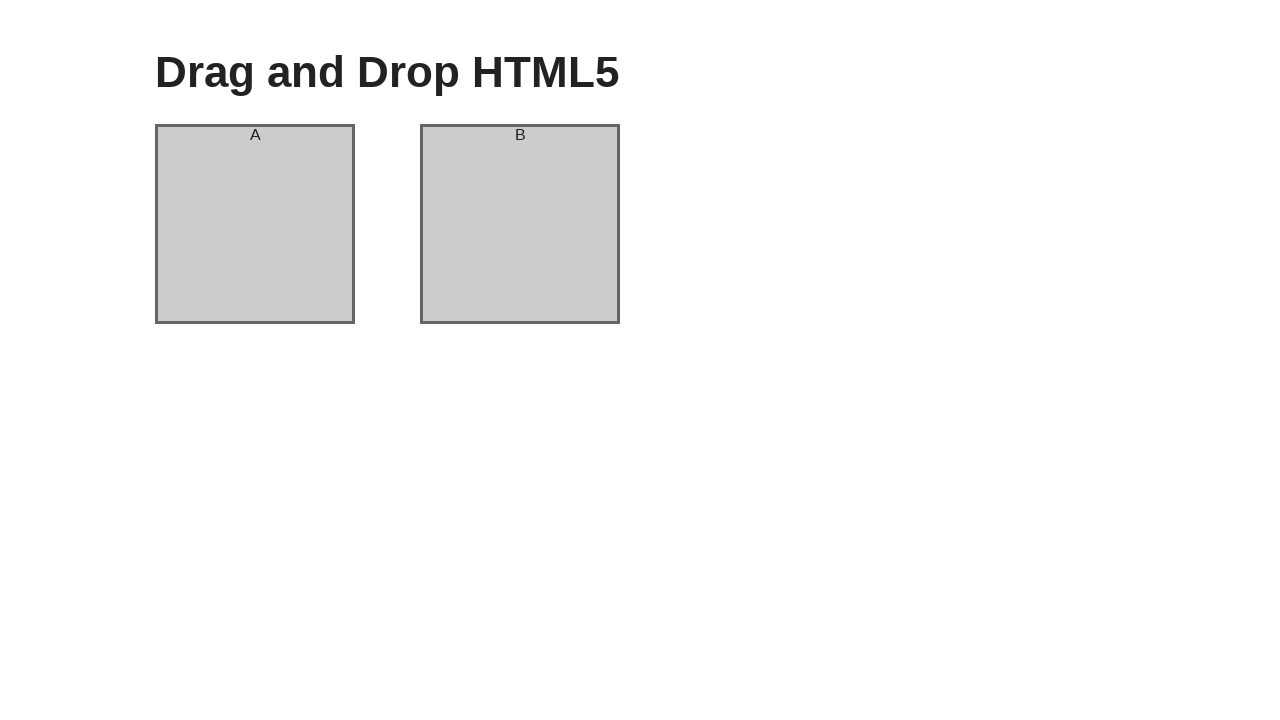

Waited 2 seconds for drag and drop animation to complete
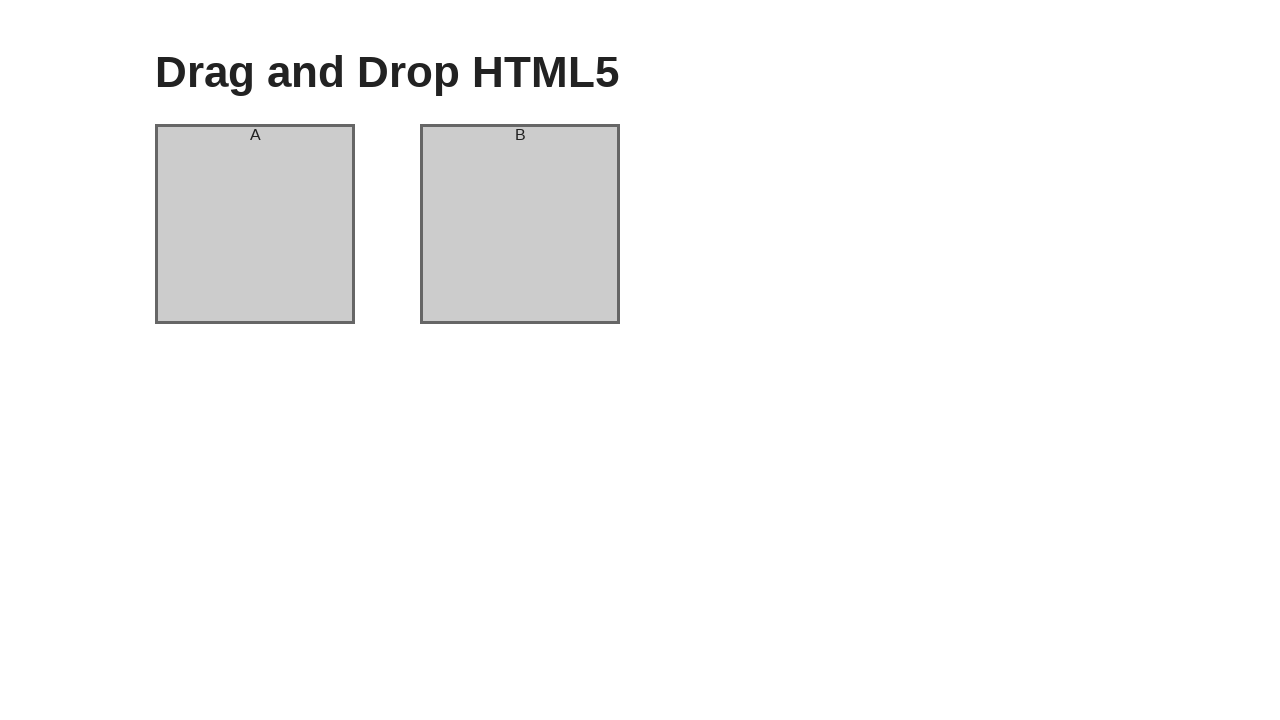

Verified that column A header returned to original position displaying 'A'
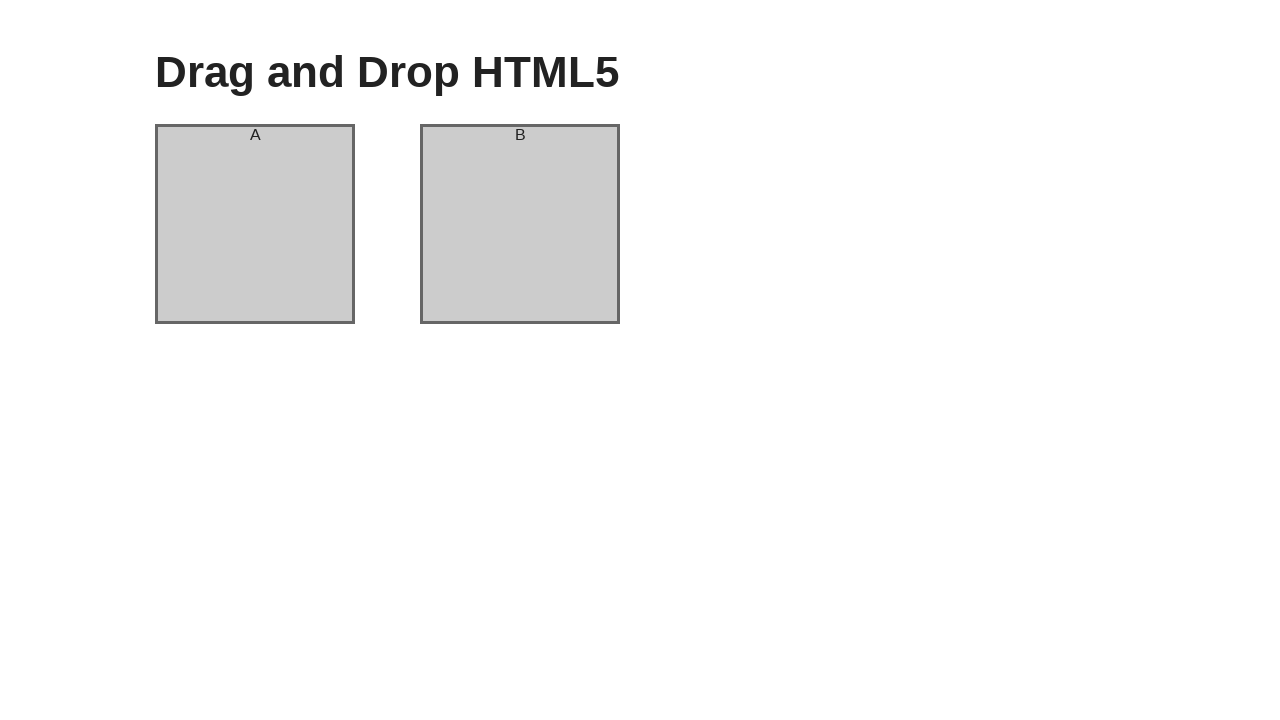

Verified that column B header returned to original position displaying 'B'
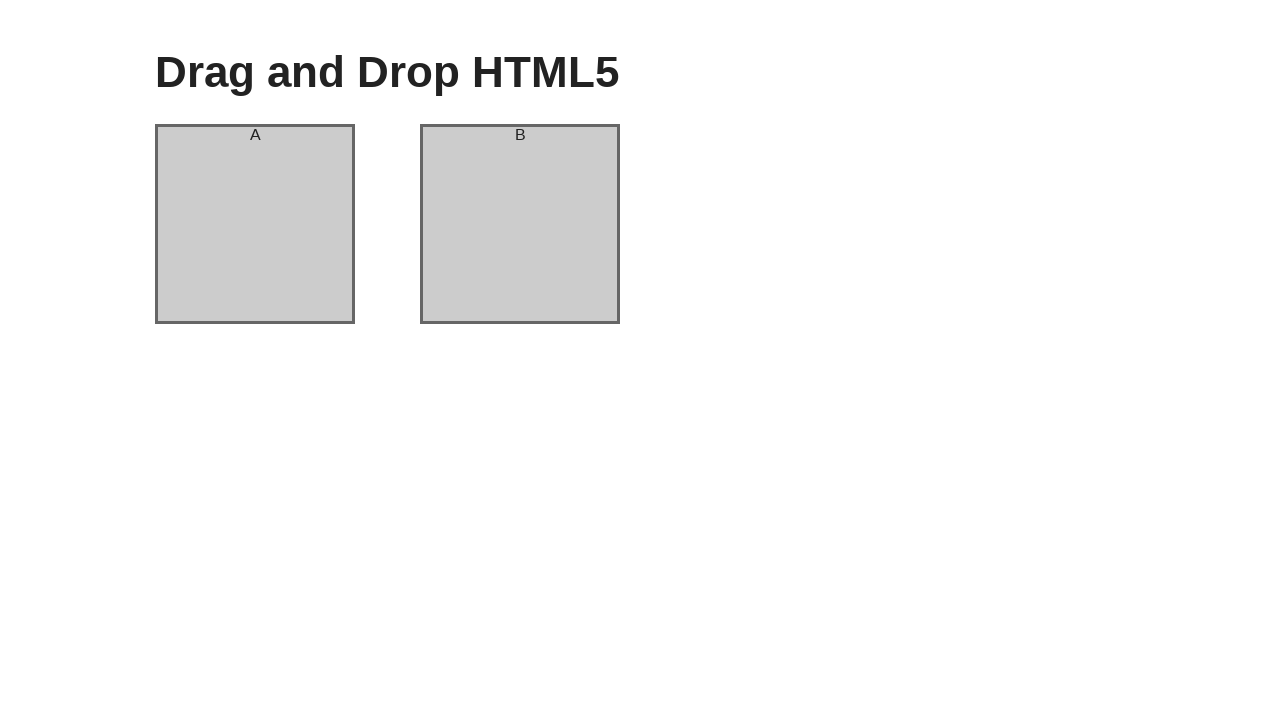

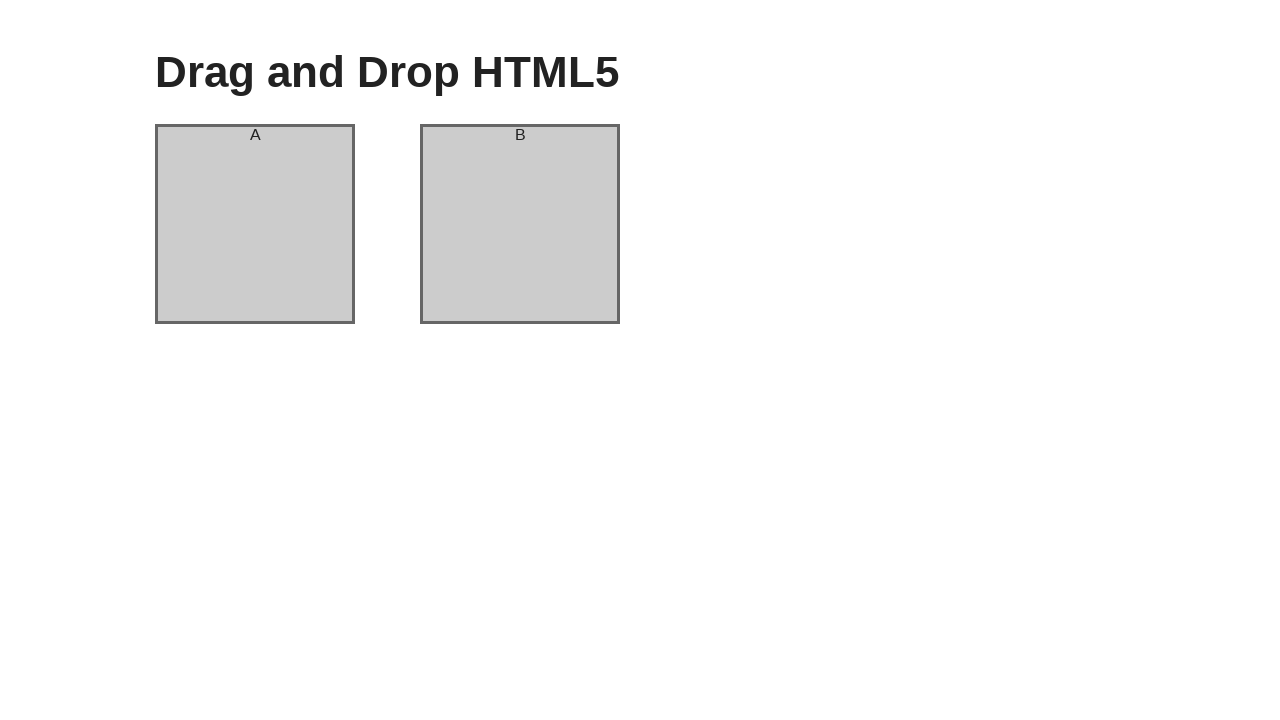